Tests alternative waiting strategies by clicking a button that triggers an AJAX request, using waitForSelector to wait for the element, then verifying the success message content.

Starting URL: http://uitestingplayground.com/ajax

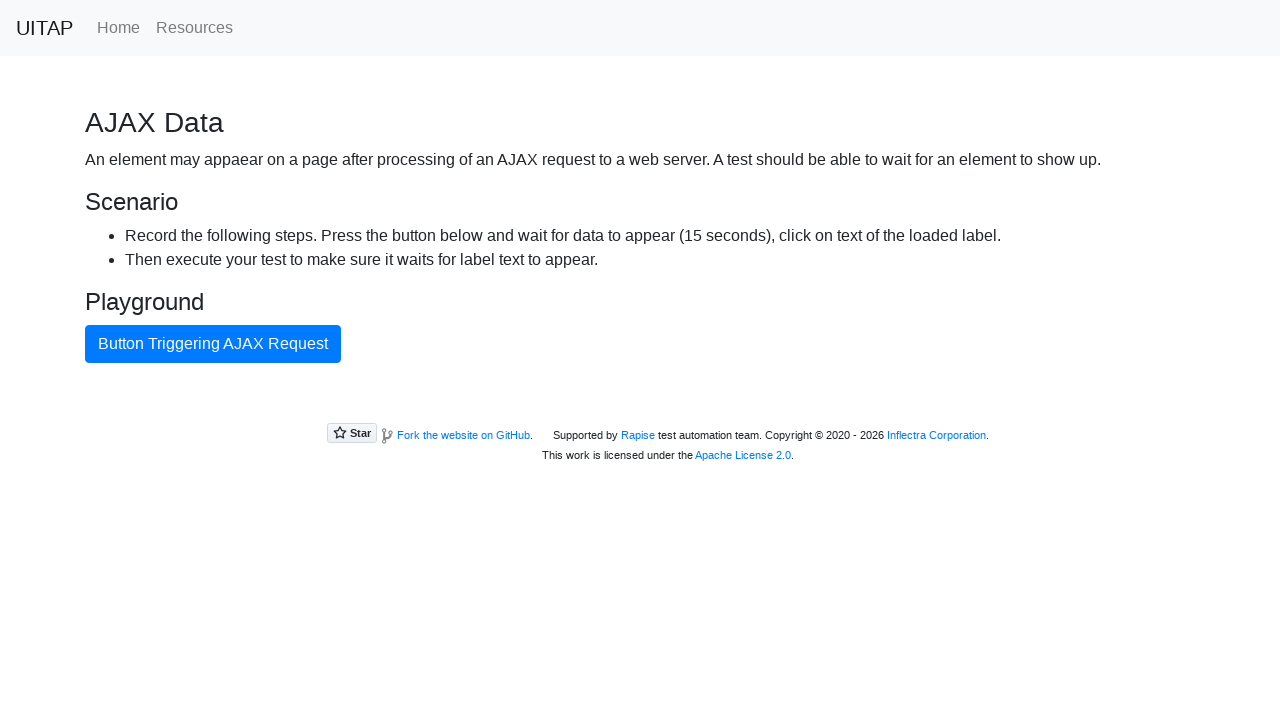

Navigated to AJAX test page
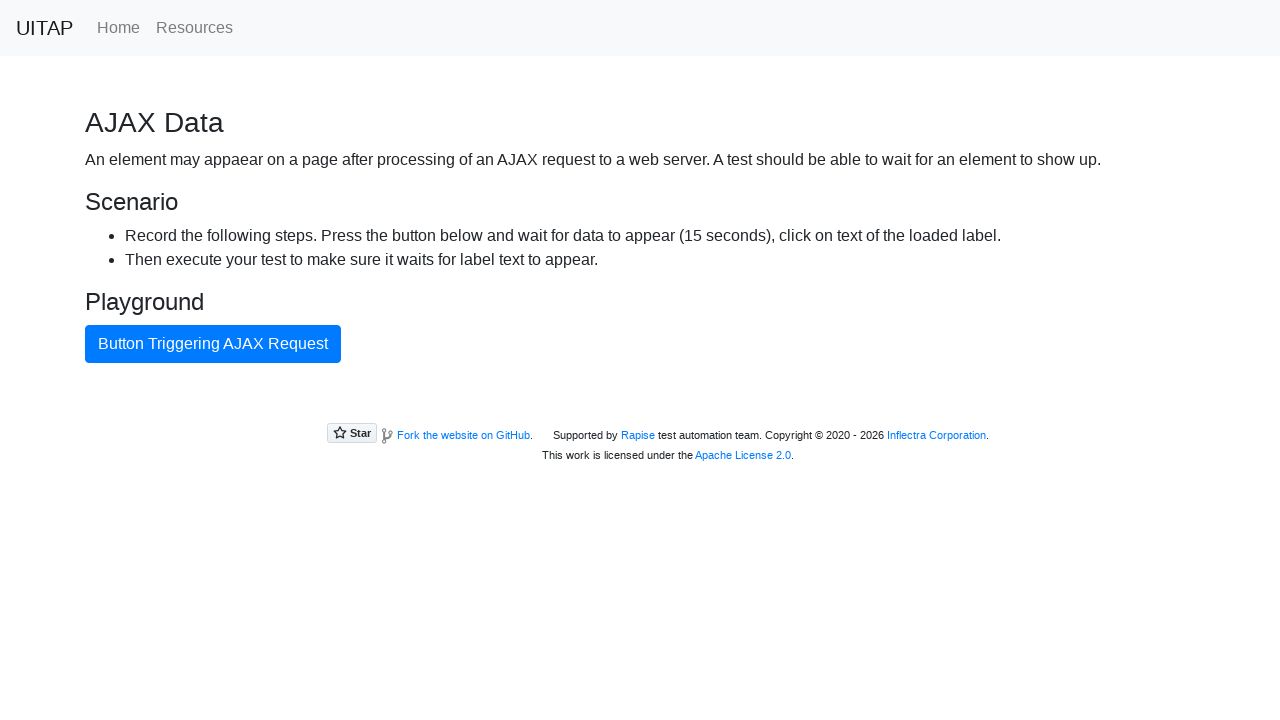

Clicked button triggering AJAX request at (213, 344) on internal:text="Button Triggering AJAX Request"i
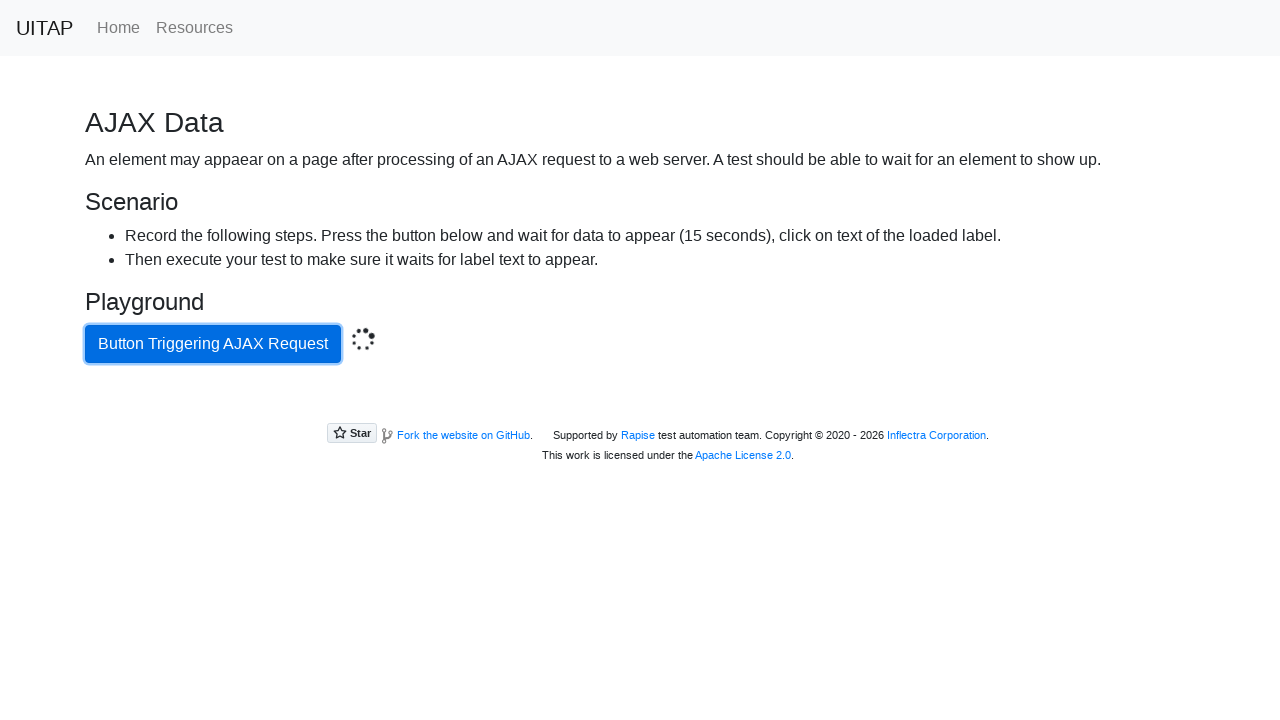

Success message element loaded
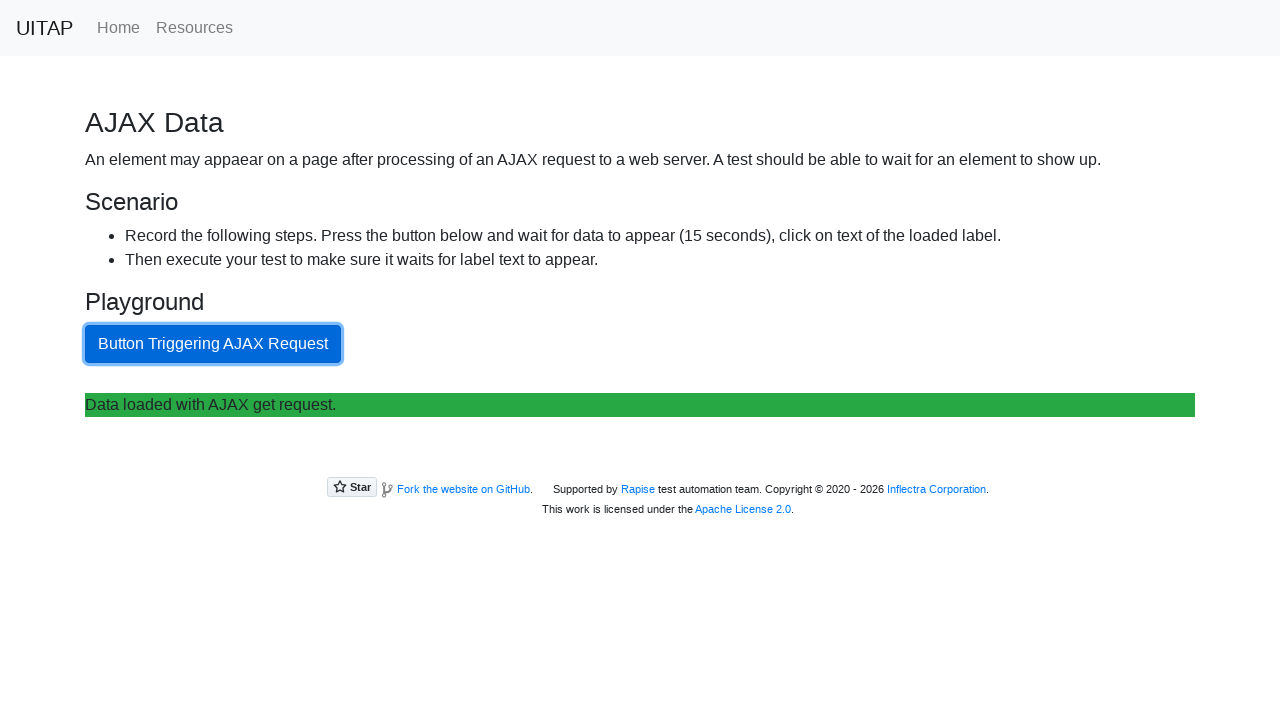

Located success message element
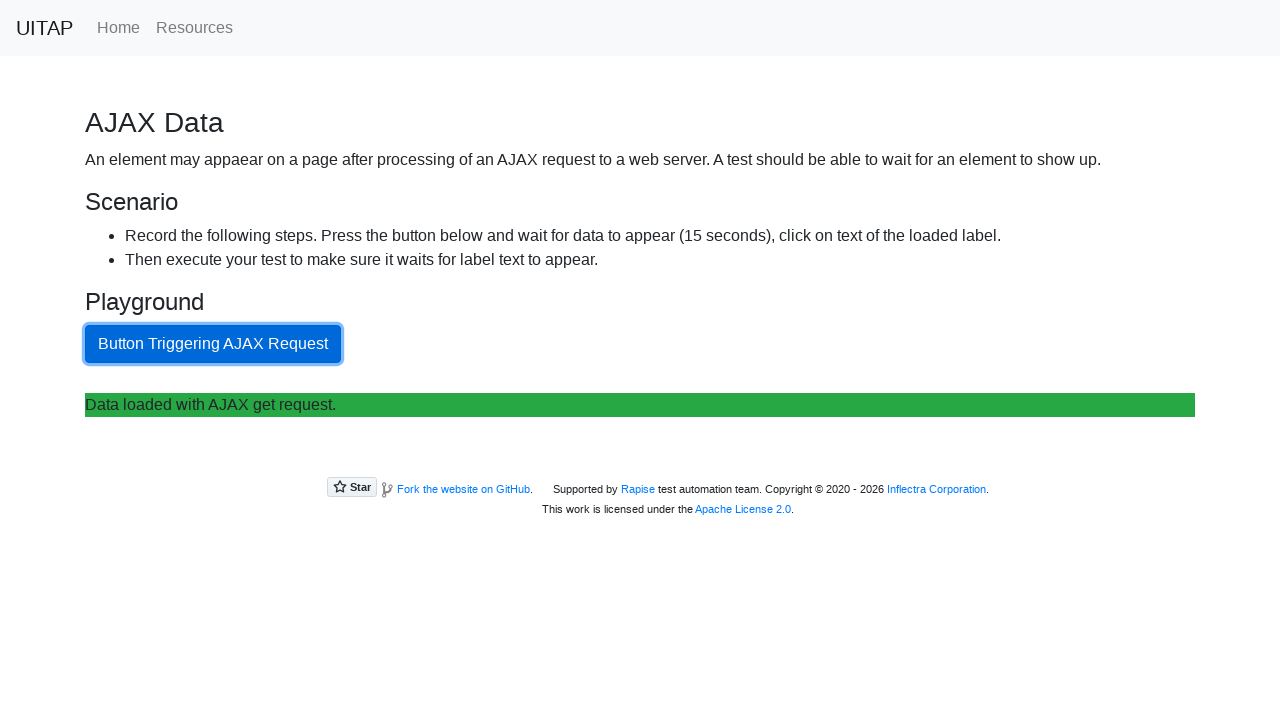

Retrieved success message text content
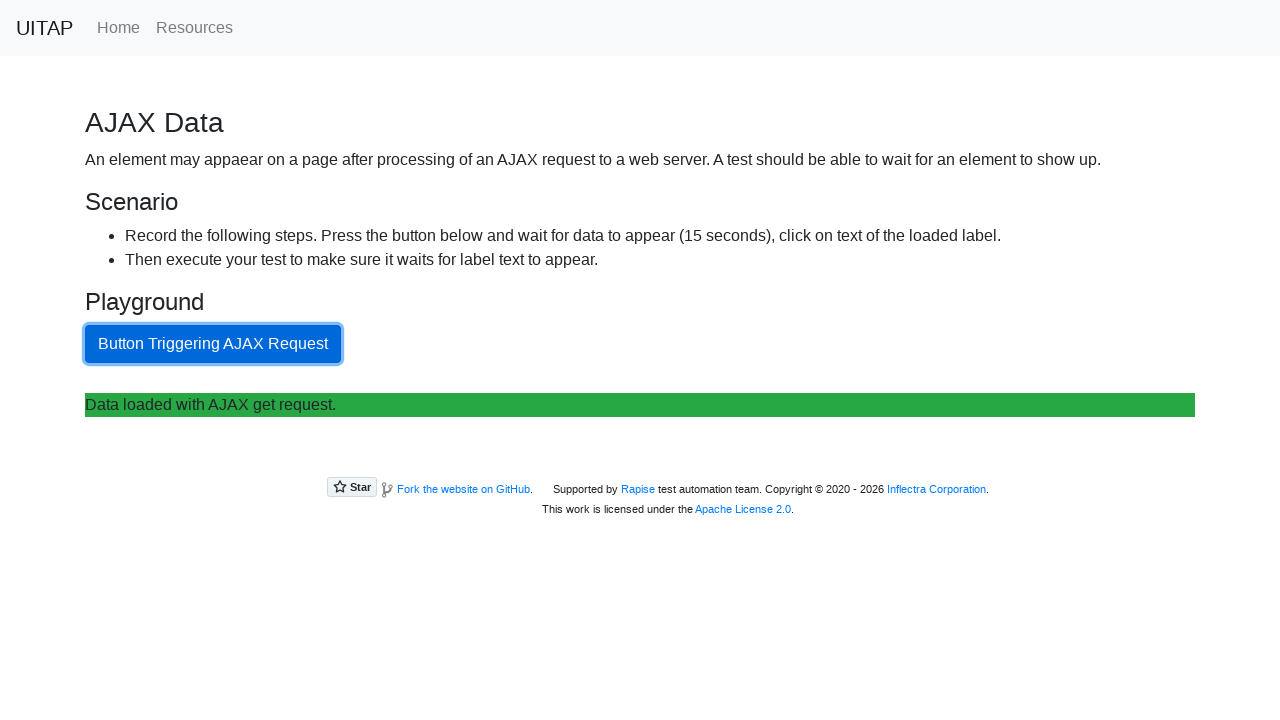

Verified success message contains expected text
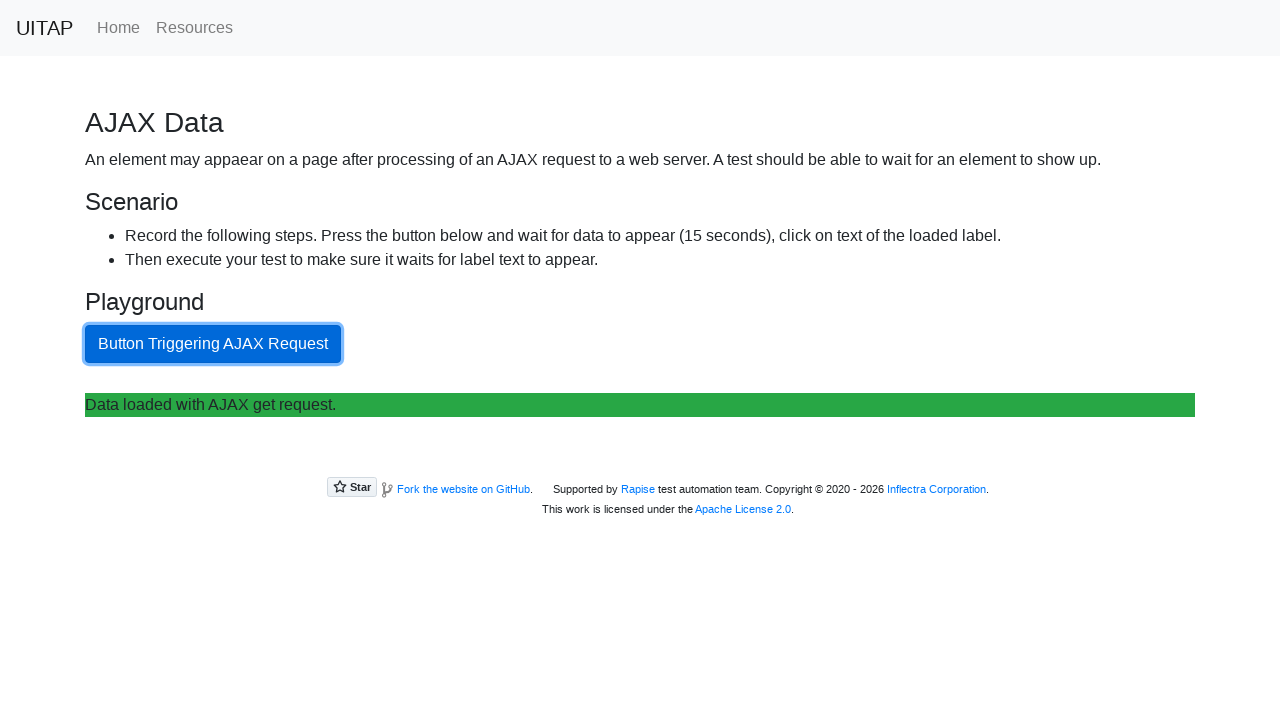

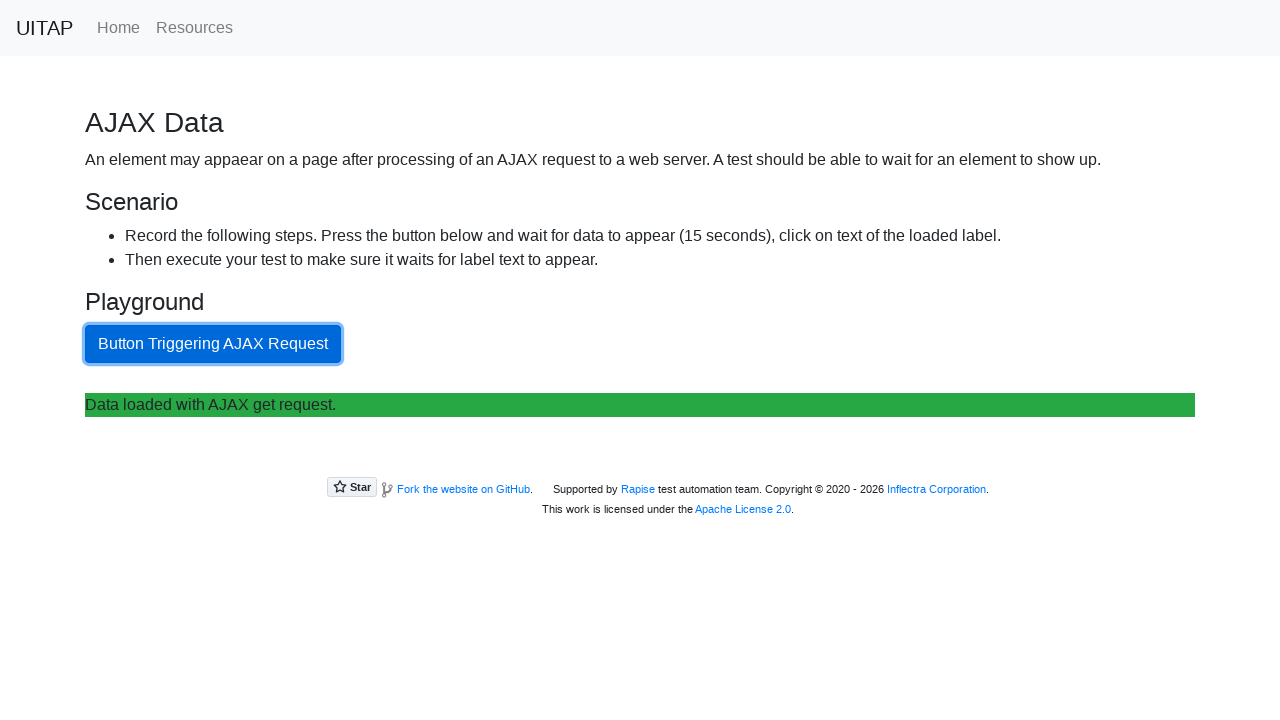